Tests text extraction methods (textContent, innerText, innerHTML) on an element with display:none styling

Starting URL: https://demoapp-sable-gamma.vercel.app/

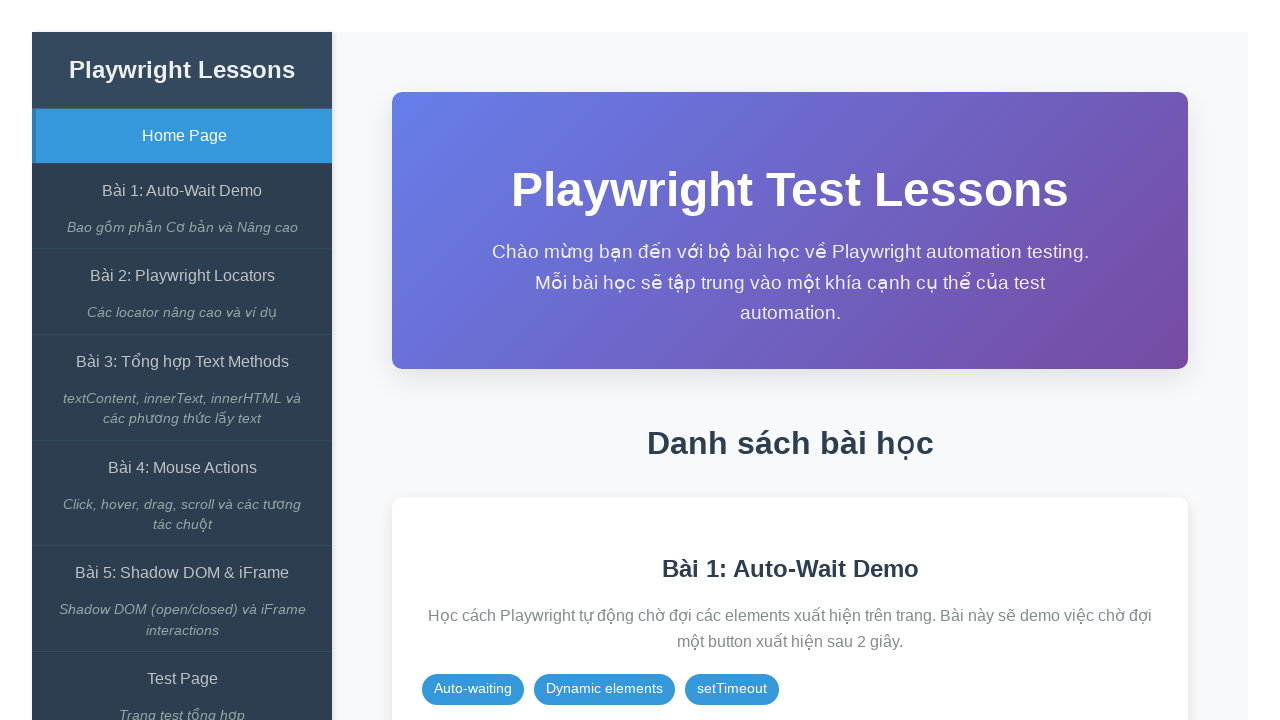

Clicked on 'Bài 3: Tổng hợp Text Methods' lesson link at (182, 362) on internal:role=link[name="Bài 3: Tổng hợp Text Methods"i]
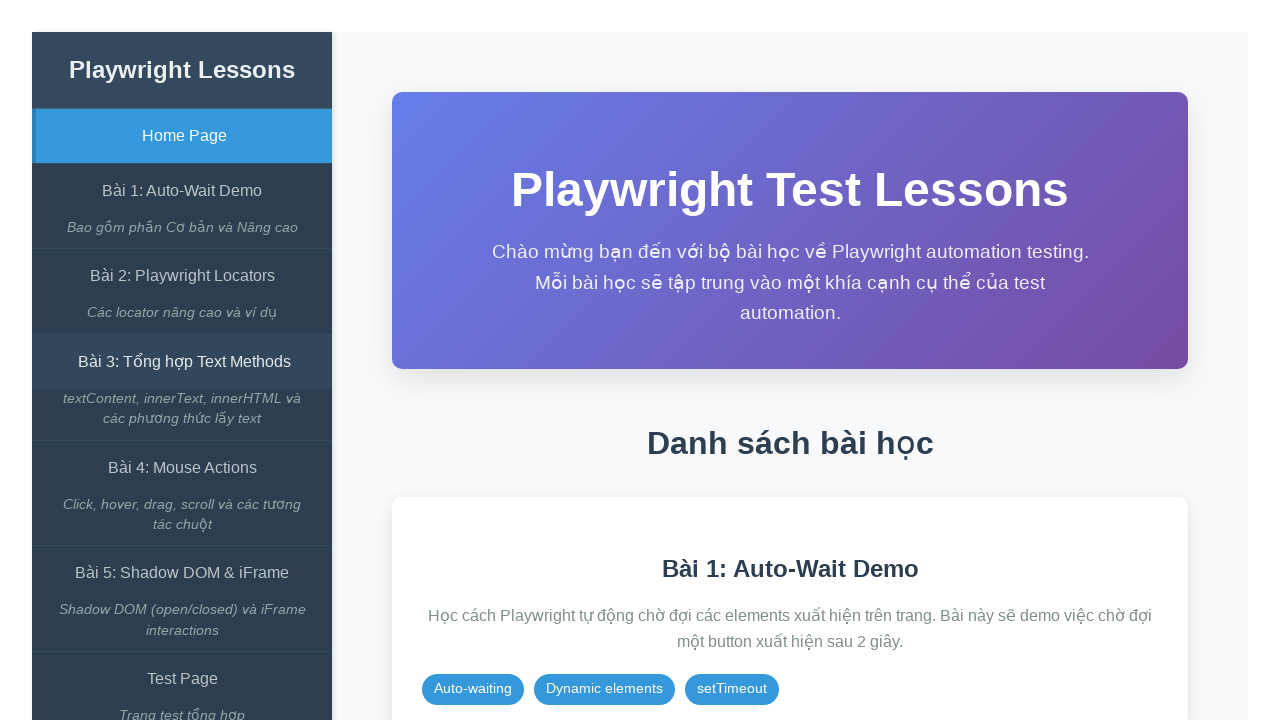

Demo element #demo-element-1 loaded and is present on page
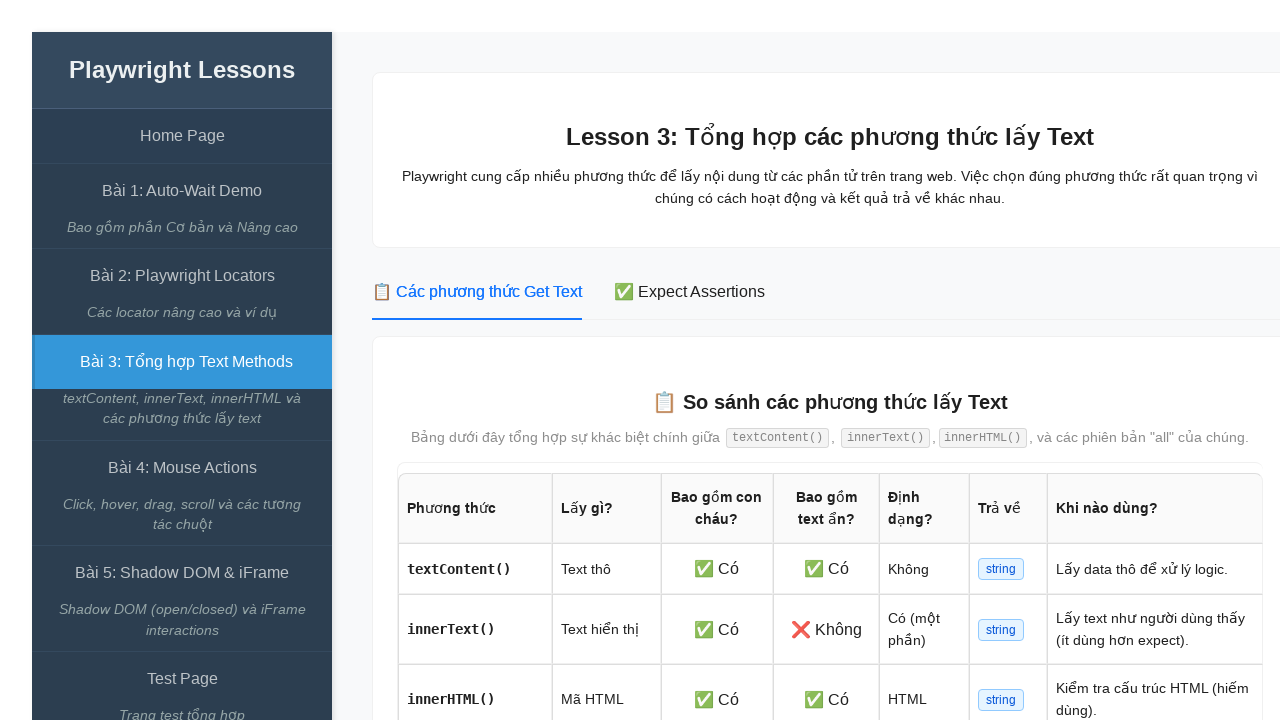

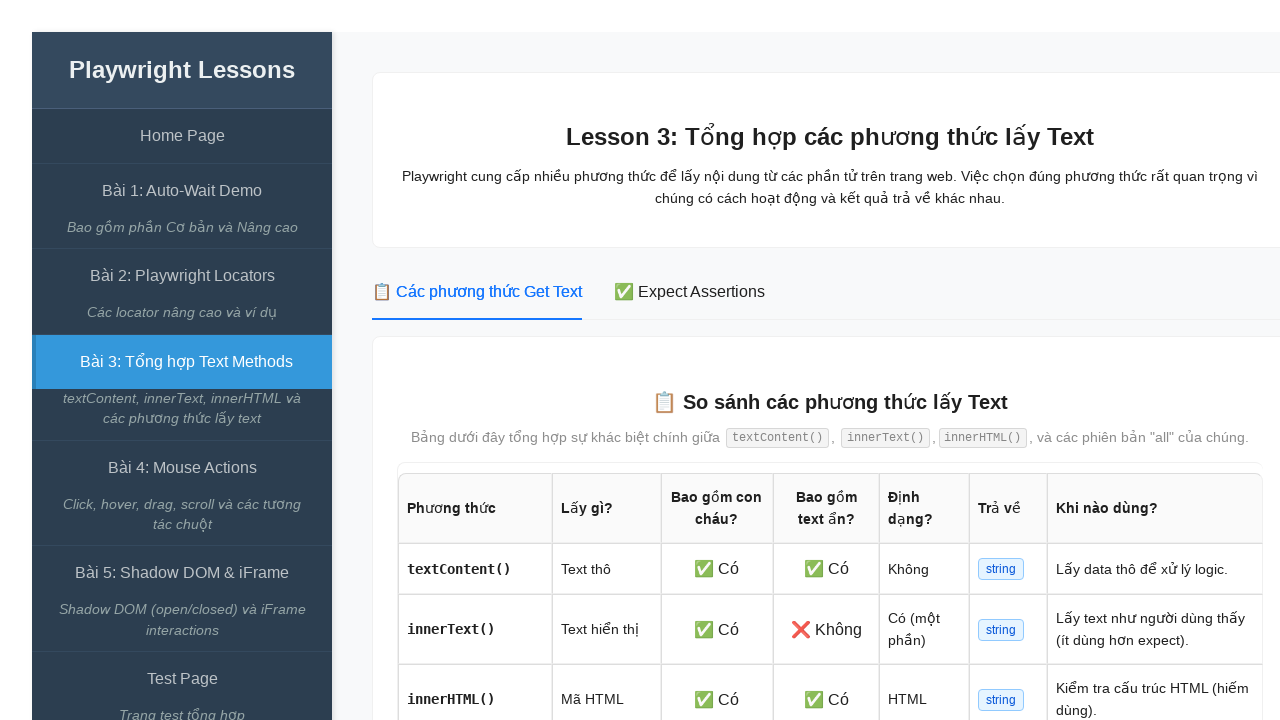